Tests text box form functionality by clearing and filling the current address field, then verifying the input was entered correctly

Starting URL: https://demoqa.com/text-box

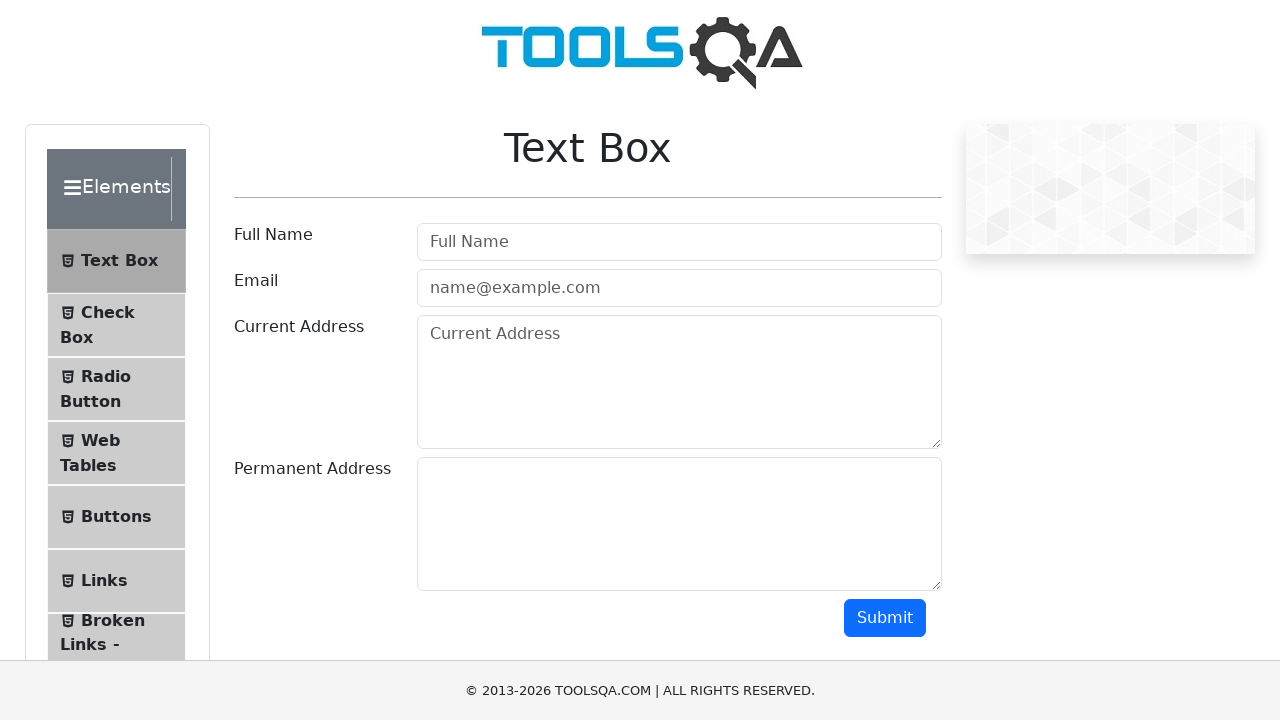

Cleared the current address field on textarea#currentAddress
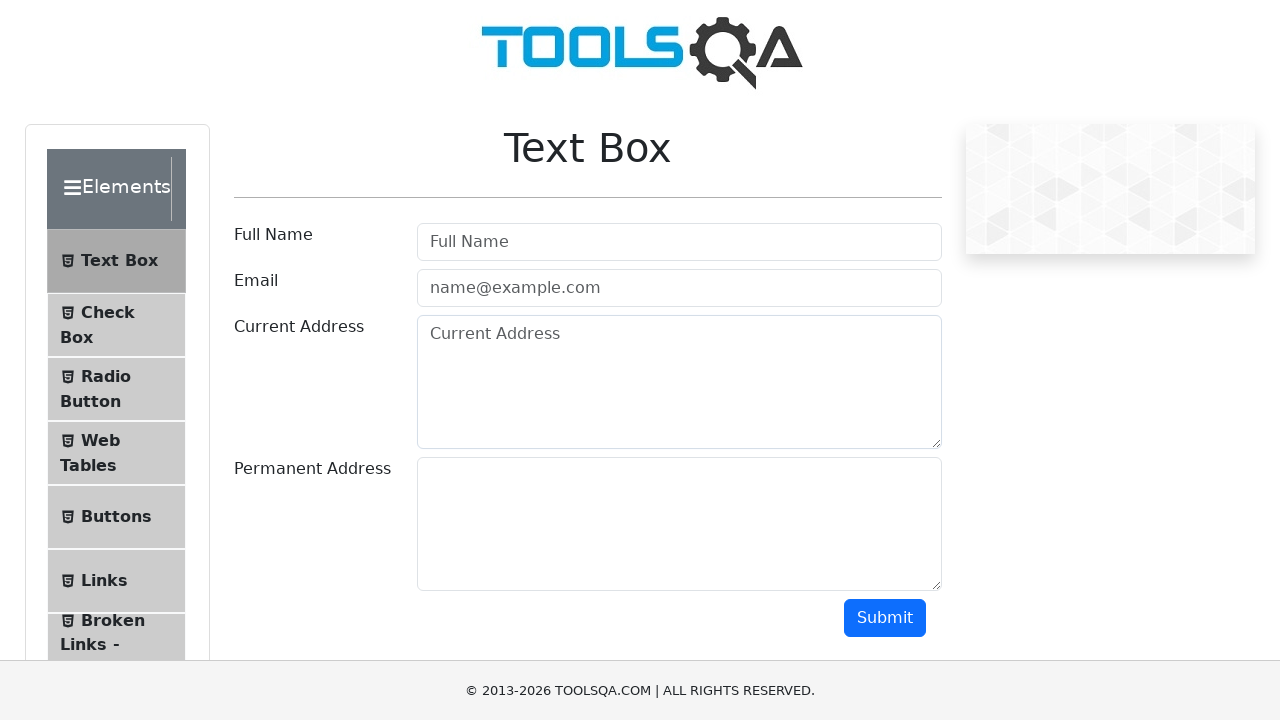

Verified the current address field is empty
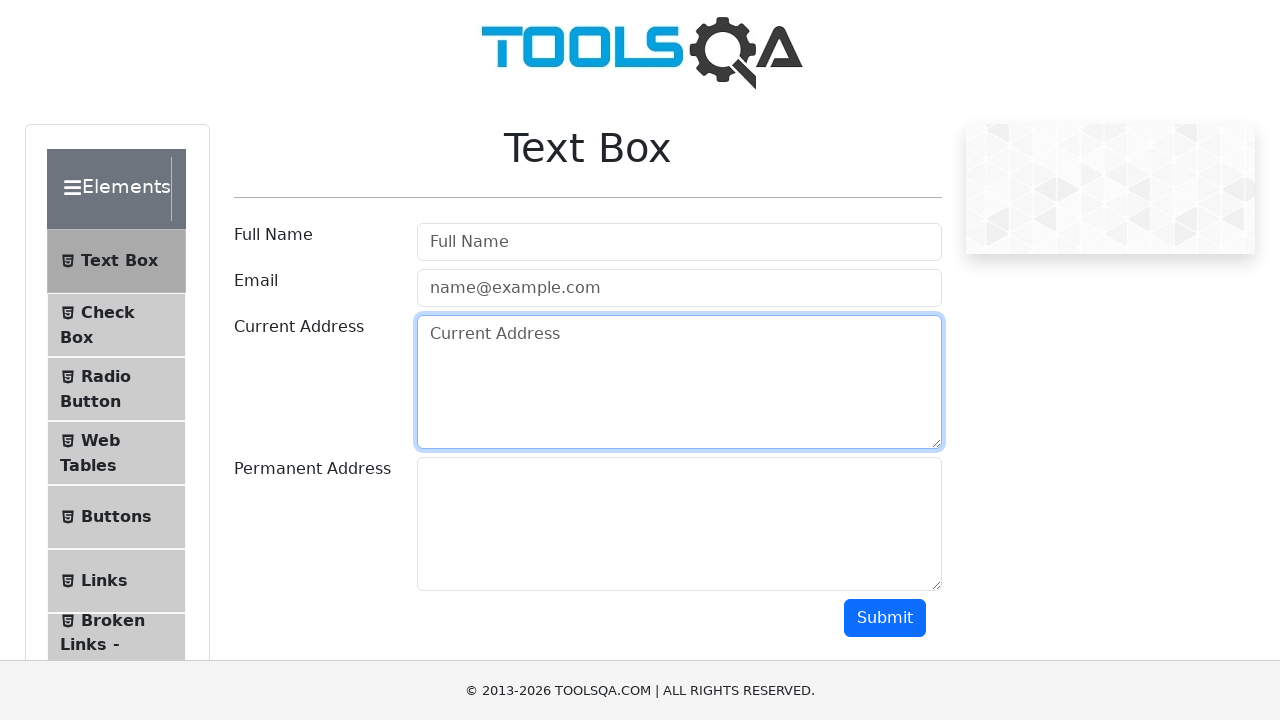

Filled the current address field with 'Илькино, Центральная, 23902' on textarea#currentAddress
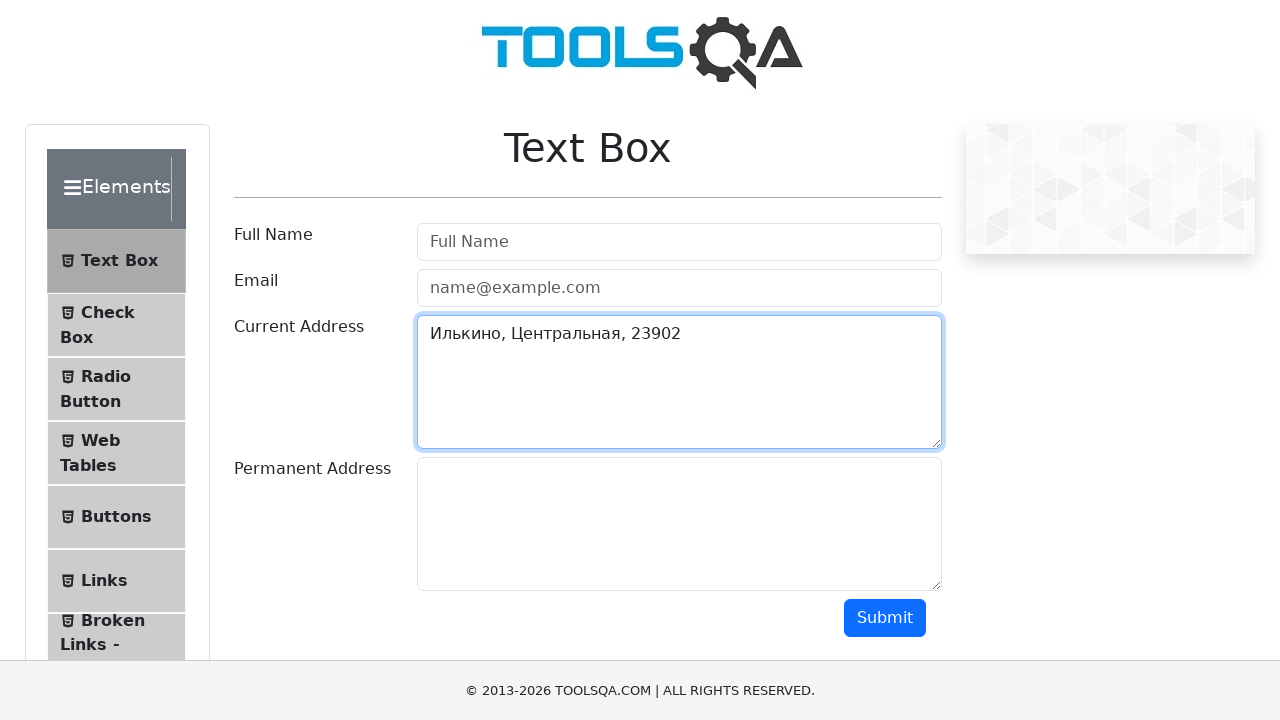

Verified the text was entered correctly in the current address field
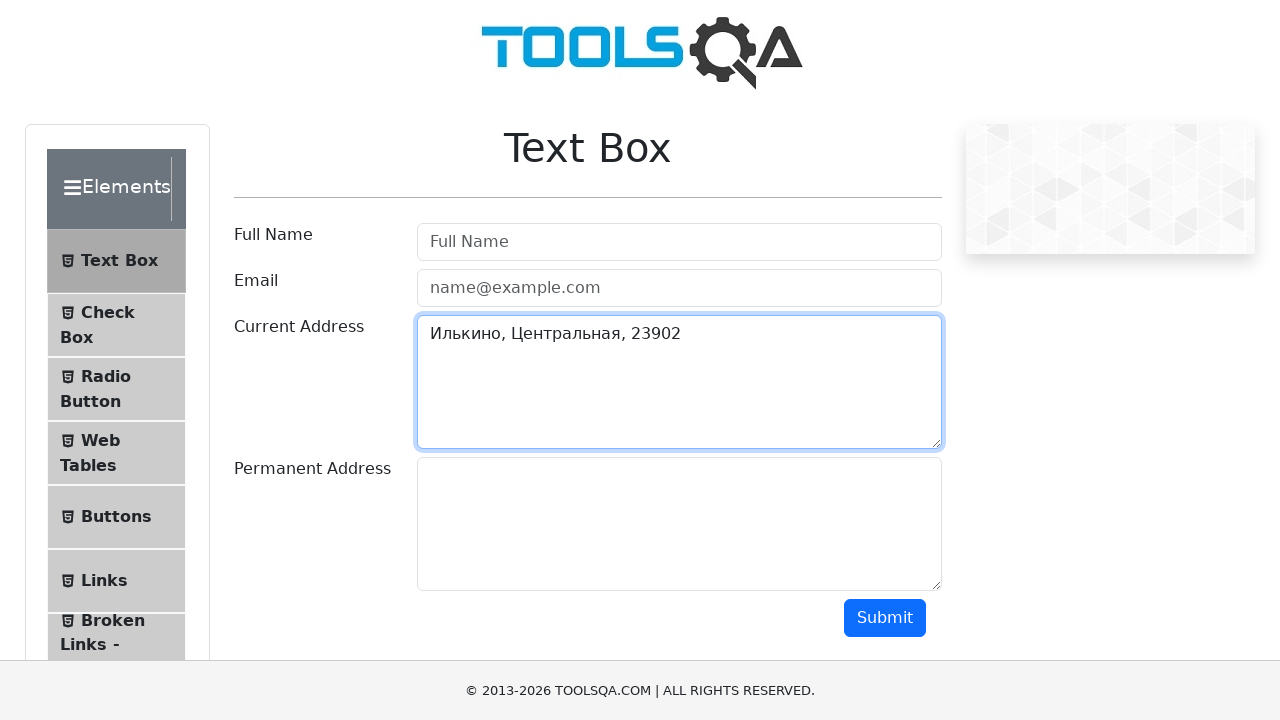

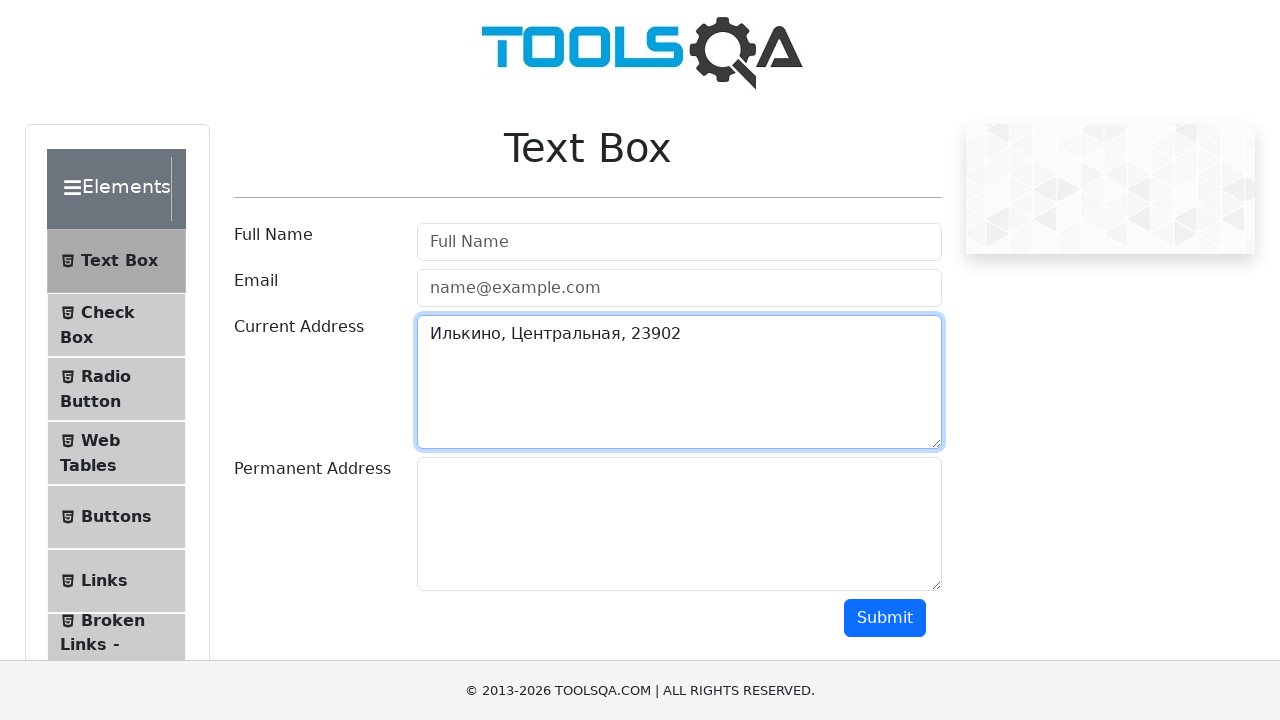